Tests various form interactions including dropdown selection, checkbox, text input, and handling alert/confirm dialogs

Starting URL: https://rahulshettyacademy.com/AutomationPractice/

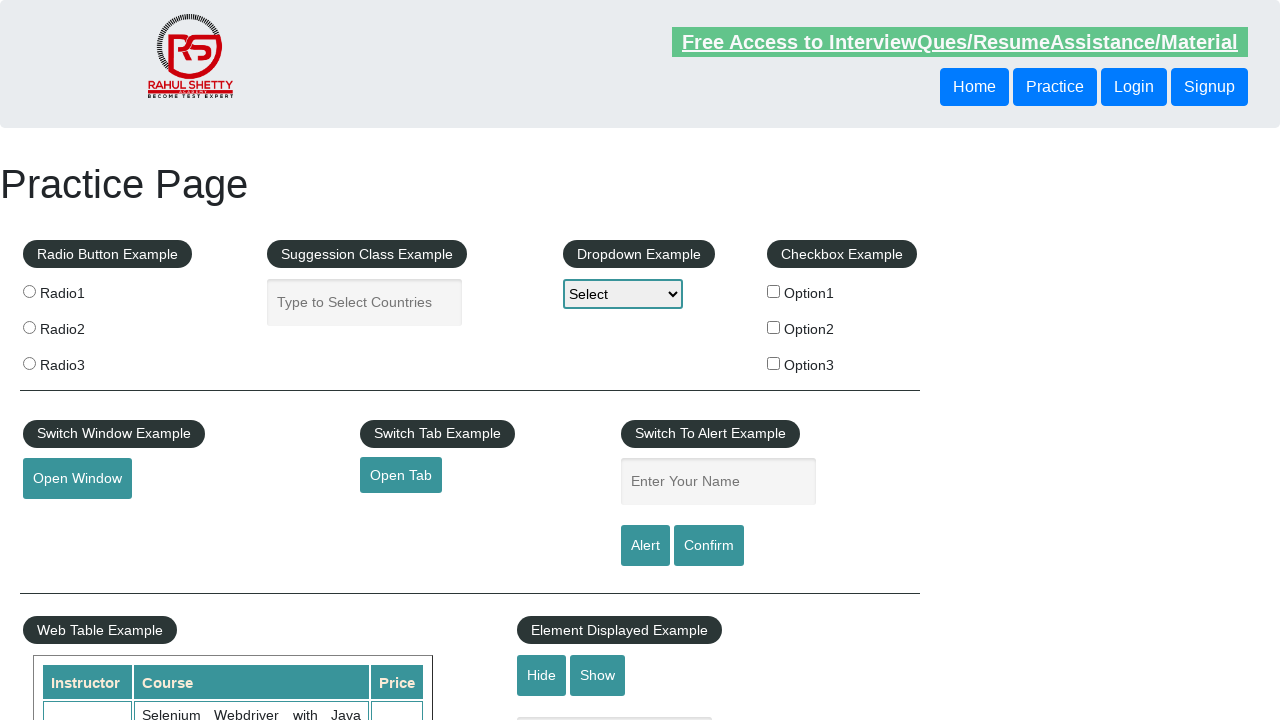

Selected 'option2' from dropdown menu on #dropdown-class-example
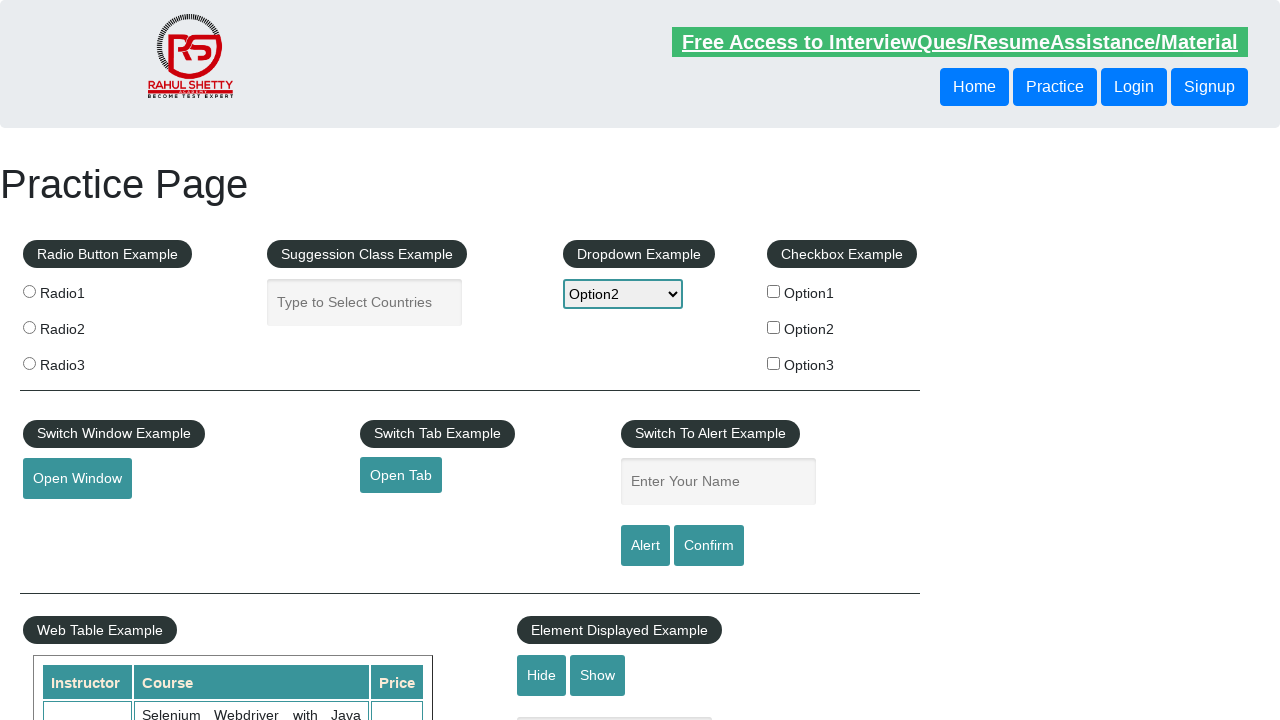

Checked the third checkbox (checkBoxOption3) at (774, 363) on #checkBoxOption3
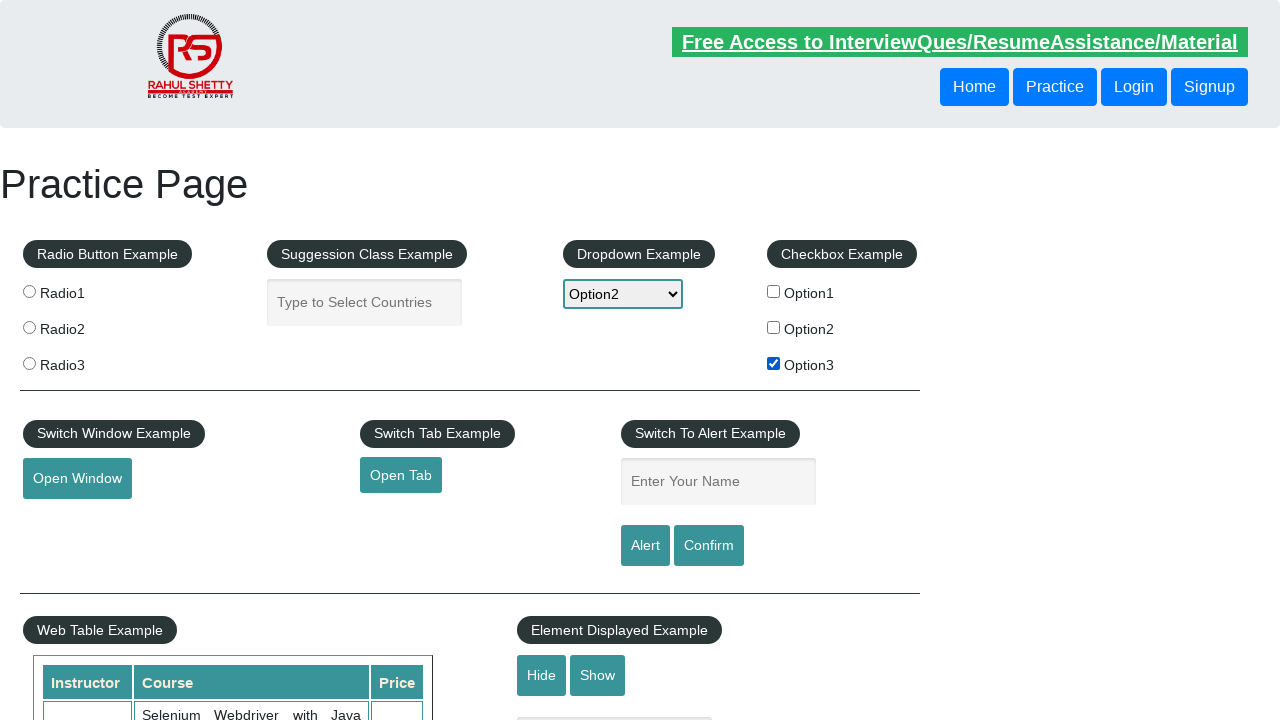

Clicked on 'Enter Your Name' input field at (718, 482) on internal:attr=[placeholder="Enter Your Name"i]
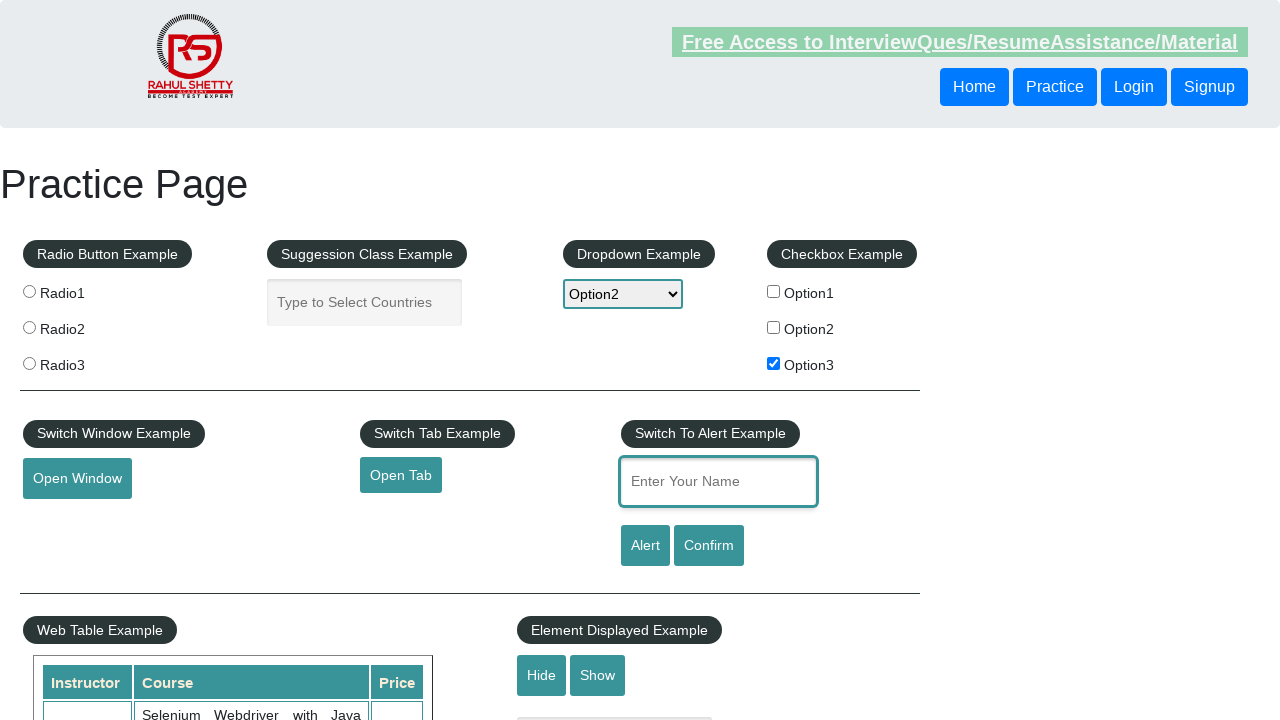

Filled name input field with 'rahul' on internal:attr=[placeholder="Enter Your Name"i]
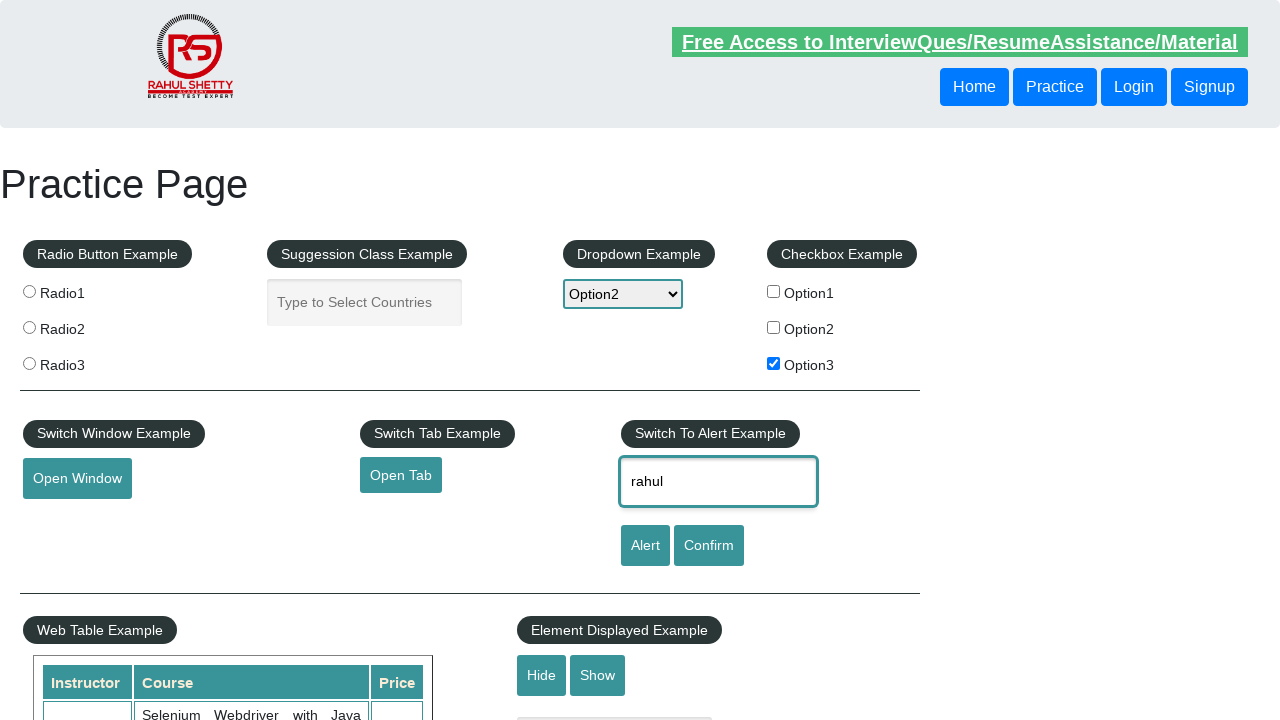

Clicked Alert button and dismissed the alert dialog at (645, 546) on internal:role=button[name="Alert"i]
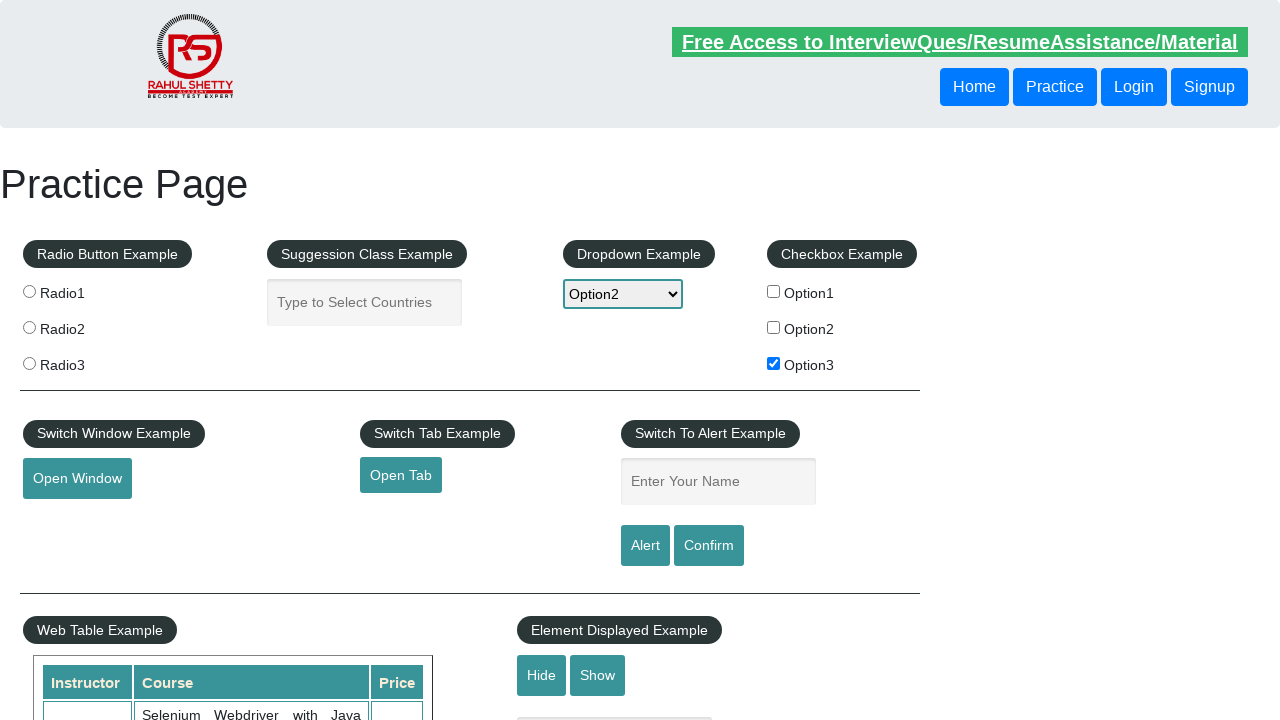

Clicked Confirm button and dismissed the confirm dialog at (709, 546) on internal:role=button[name="Confirm"i]
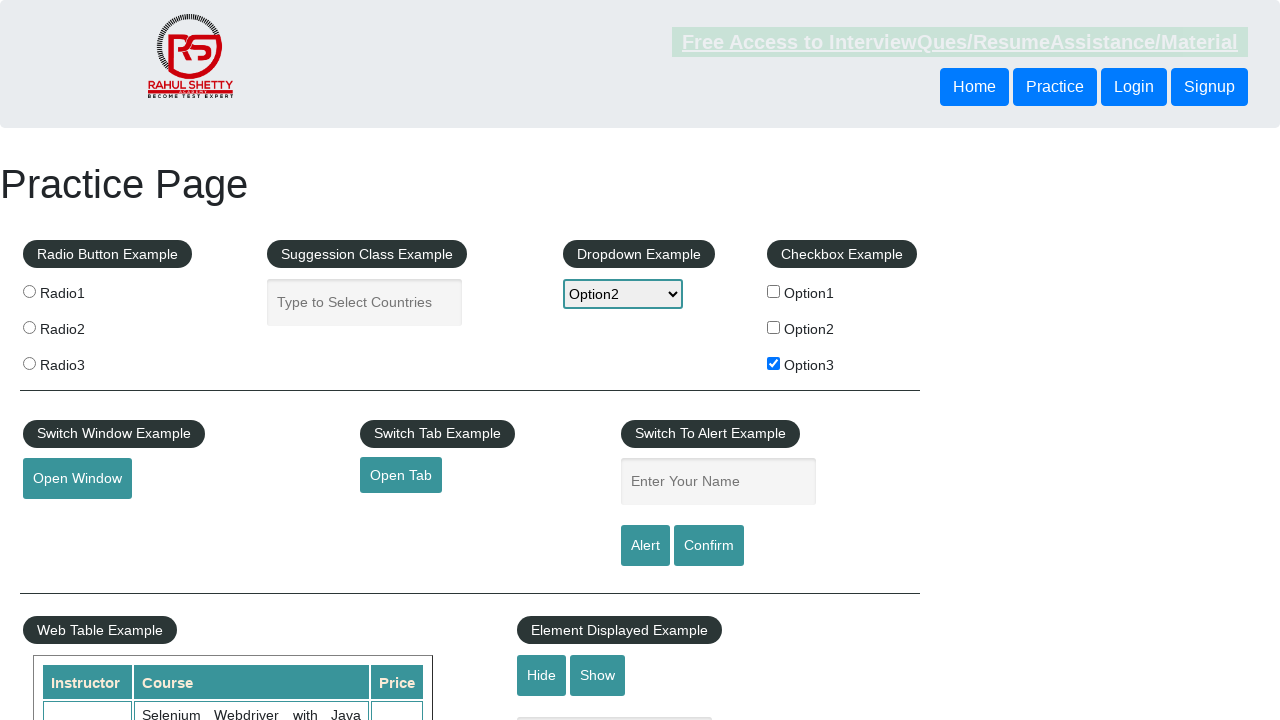

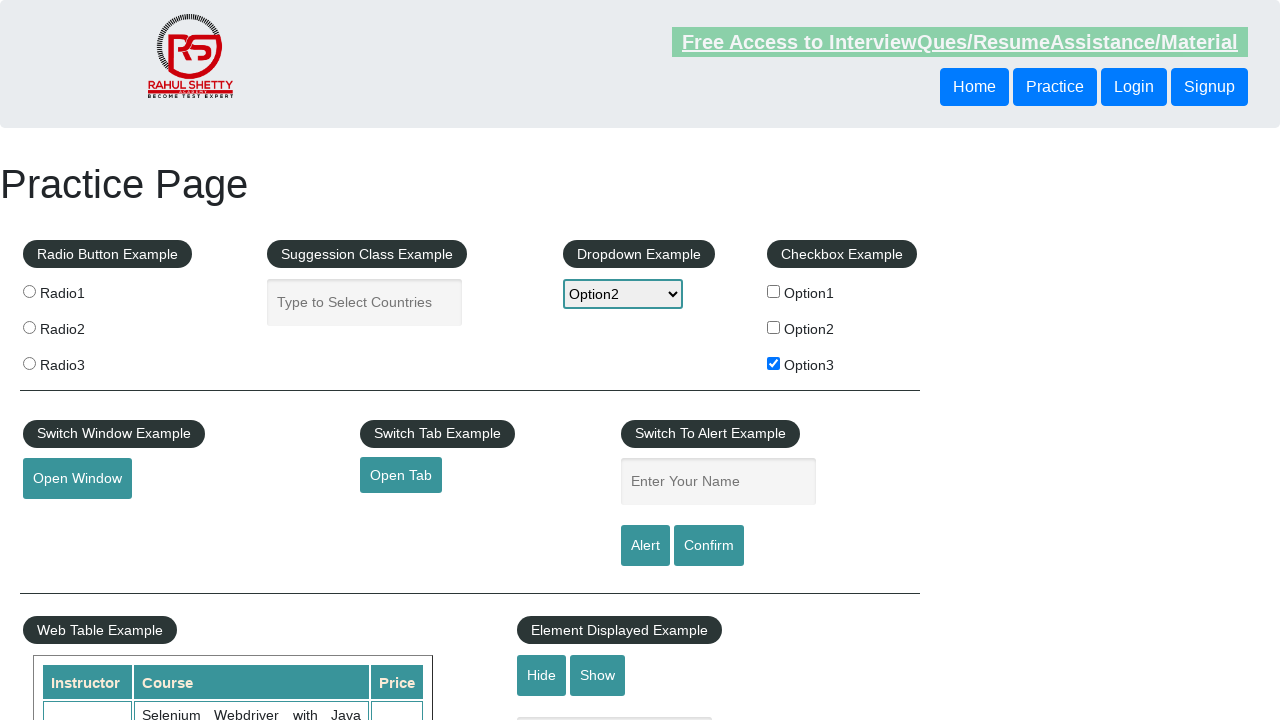